Opens the AskOmDch homepage and maximizes the browser window. This appears to be a placeholder test with no actual login actions implemented.

Starting URL: https://askomdch.com

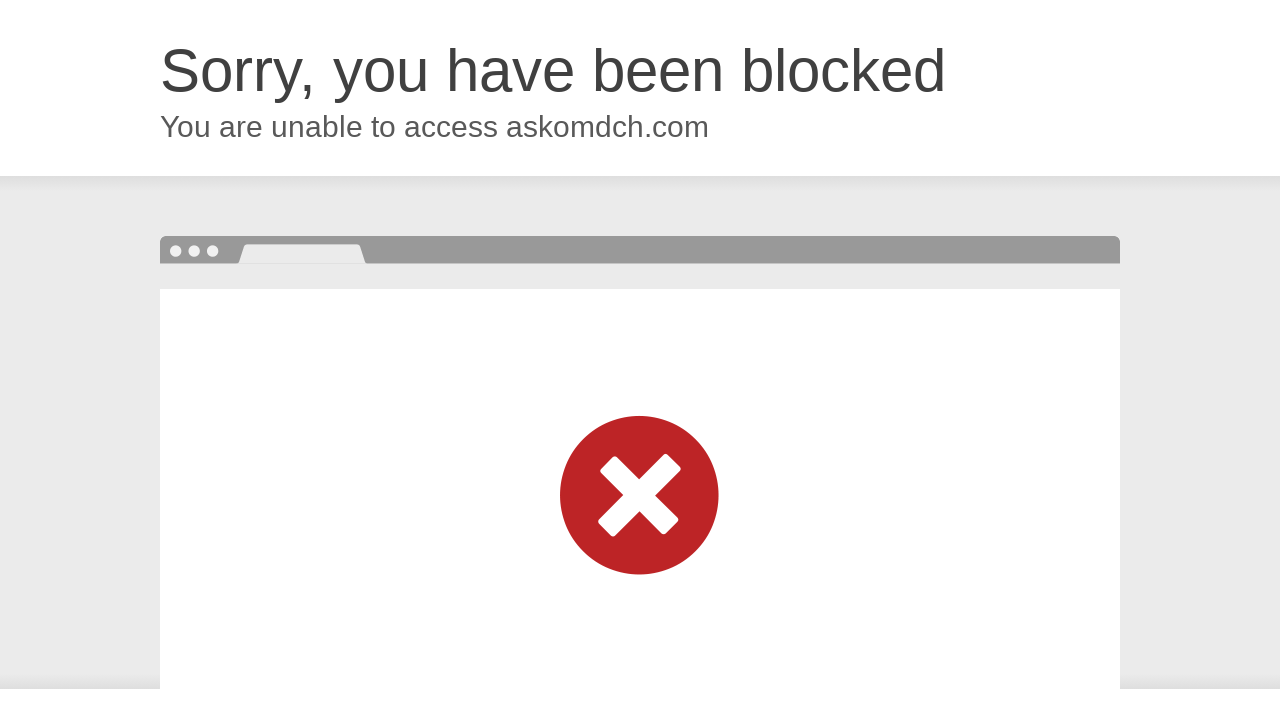

Set viewport to 1920x1080 to maximize browser window
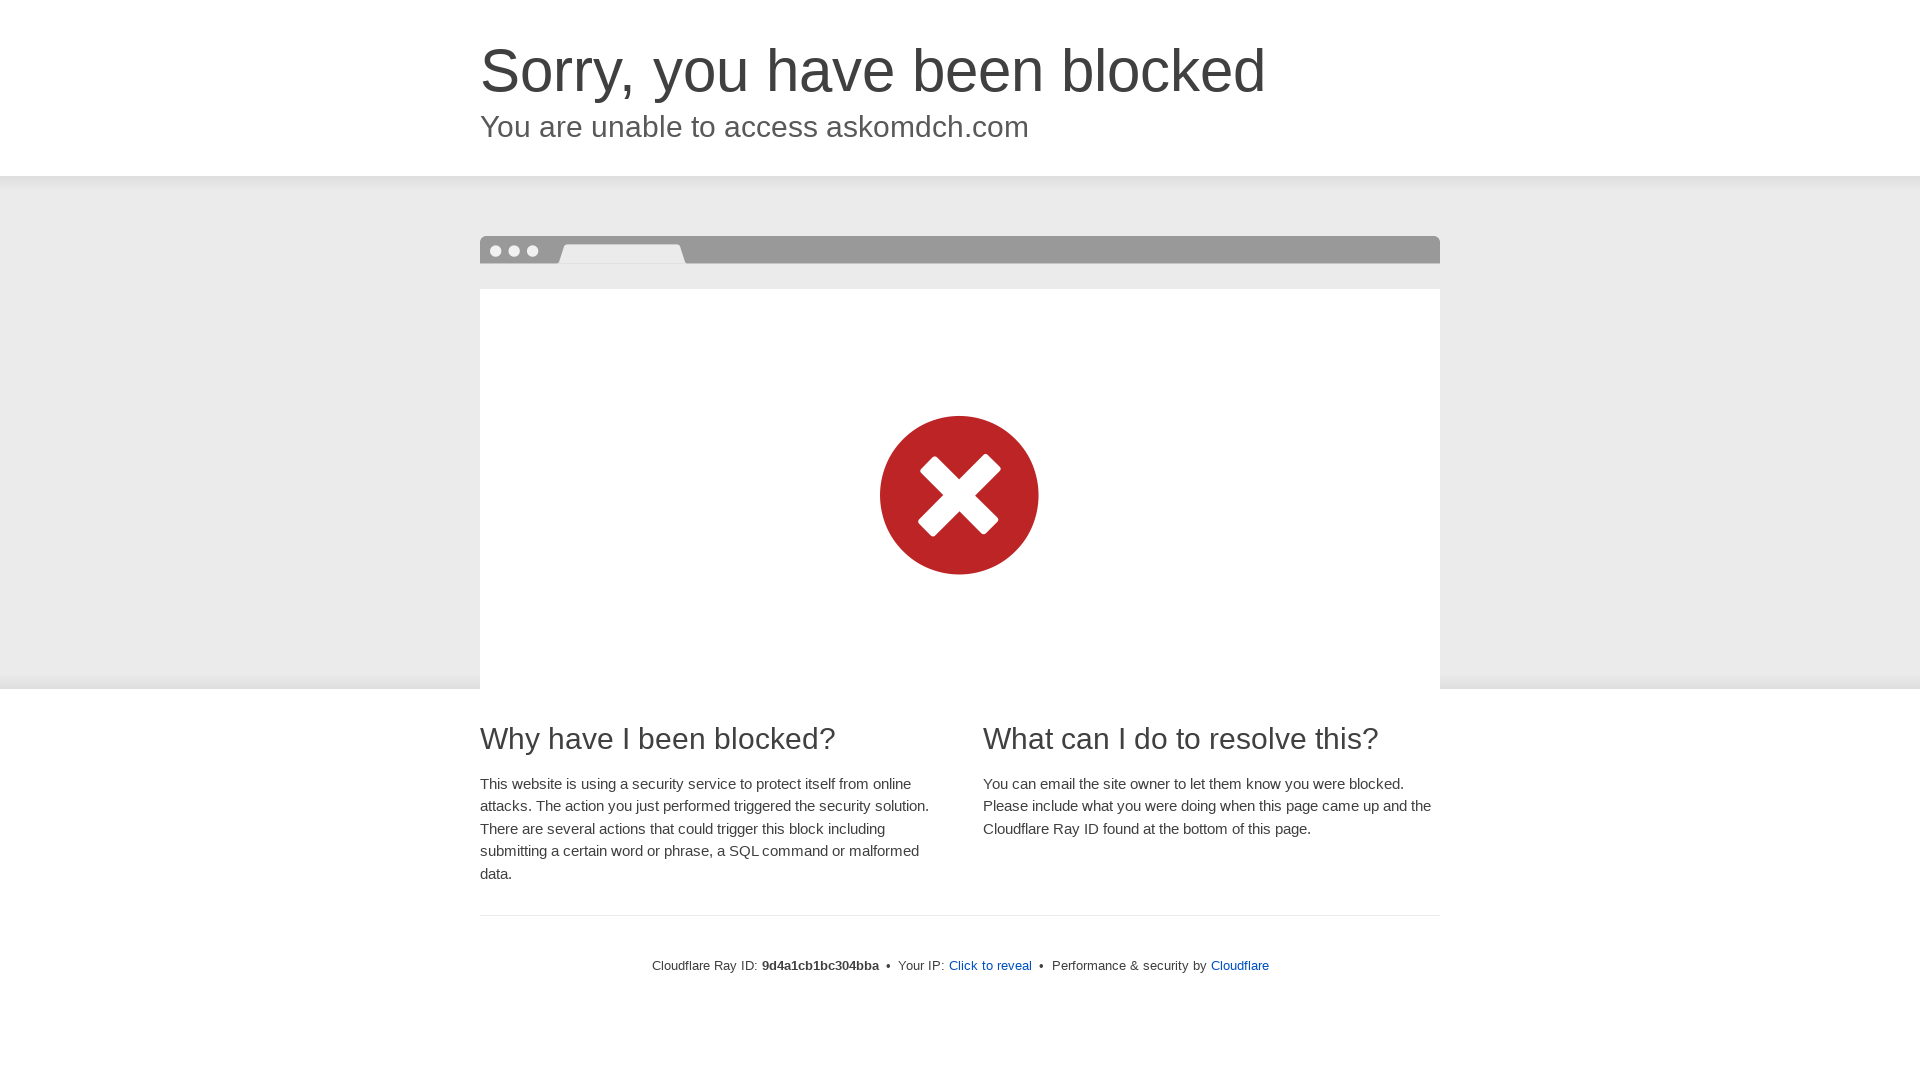

AskOmDch homepage loaded (domcontentloaded)
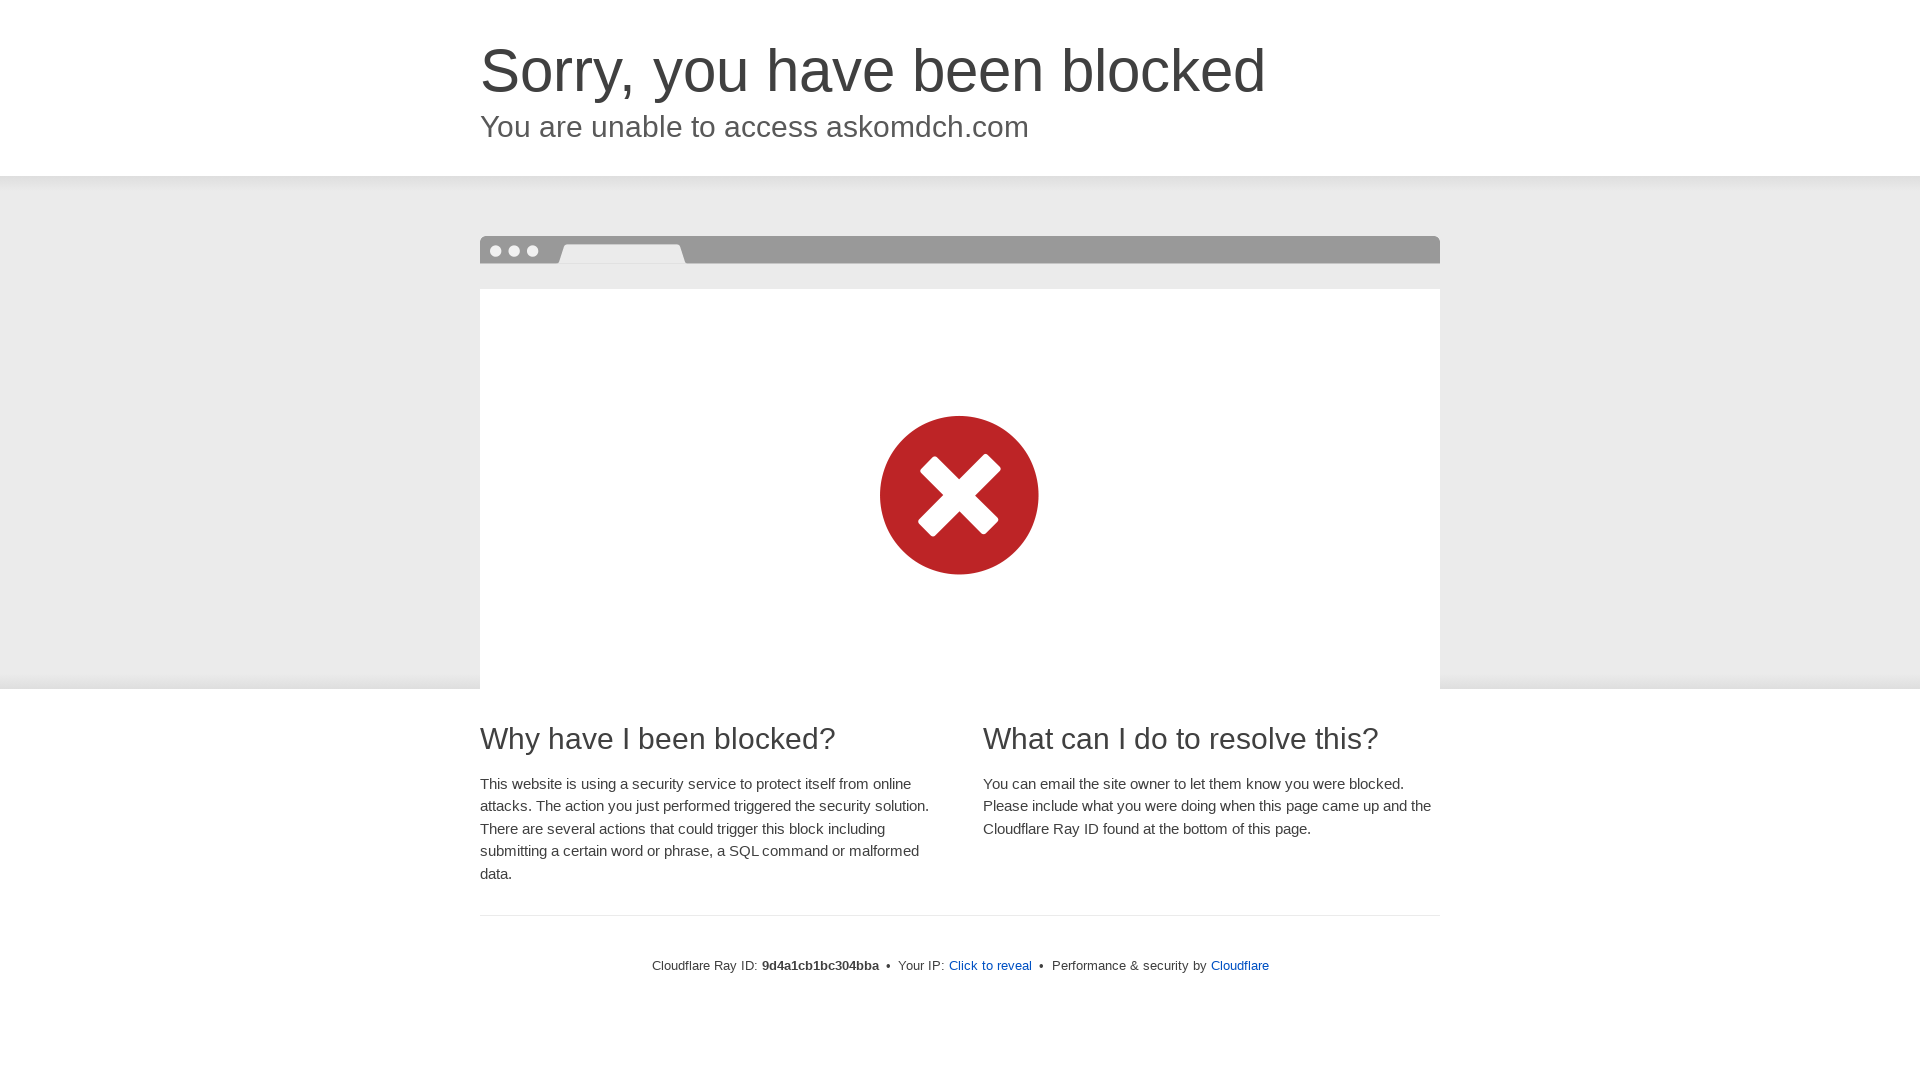

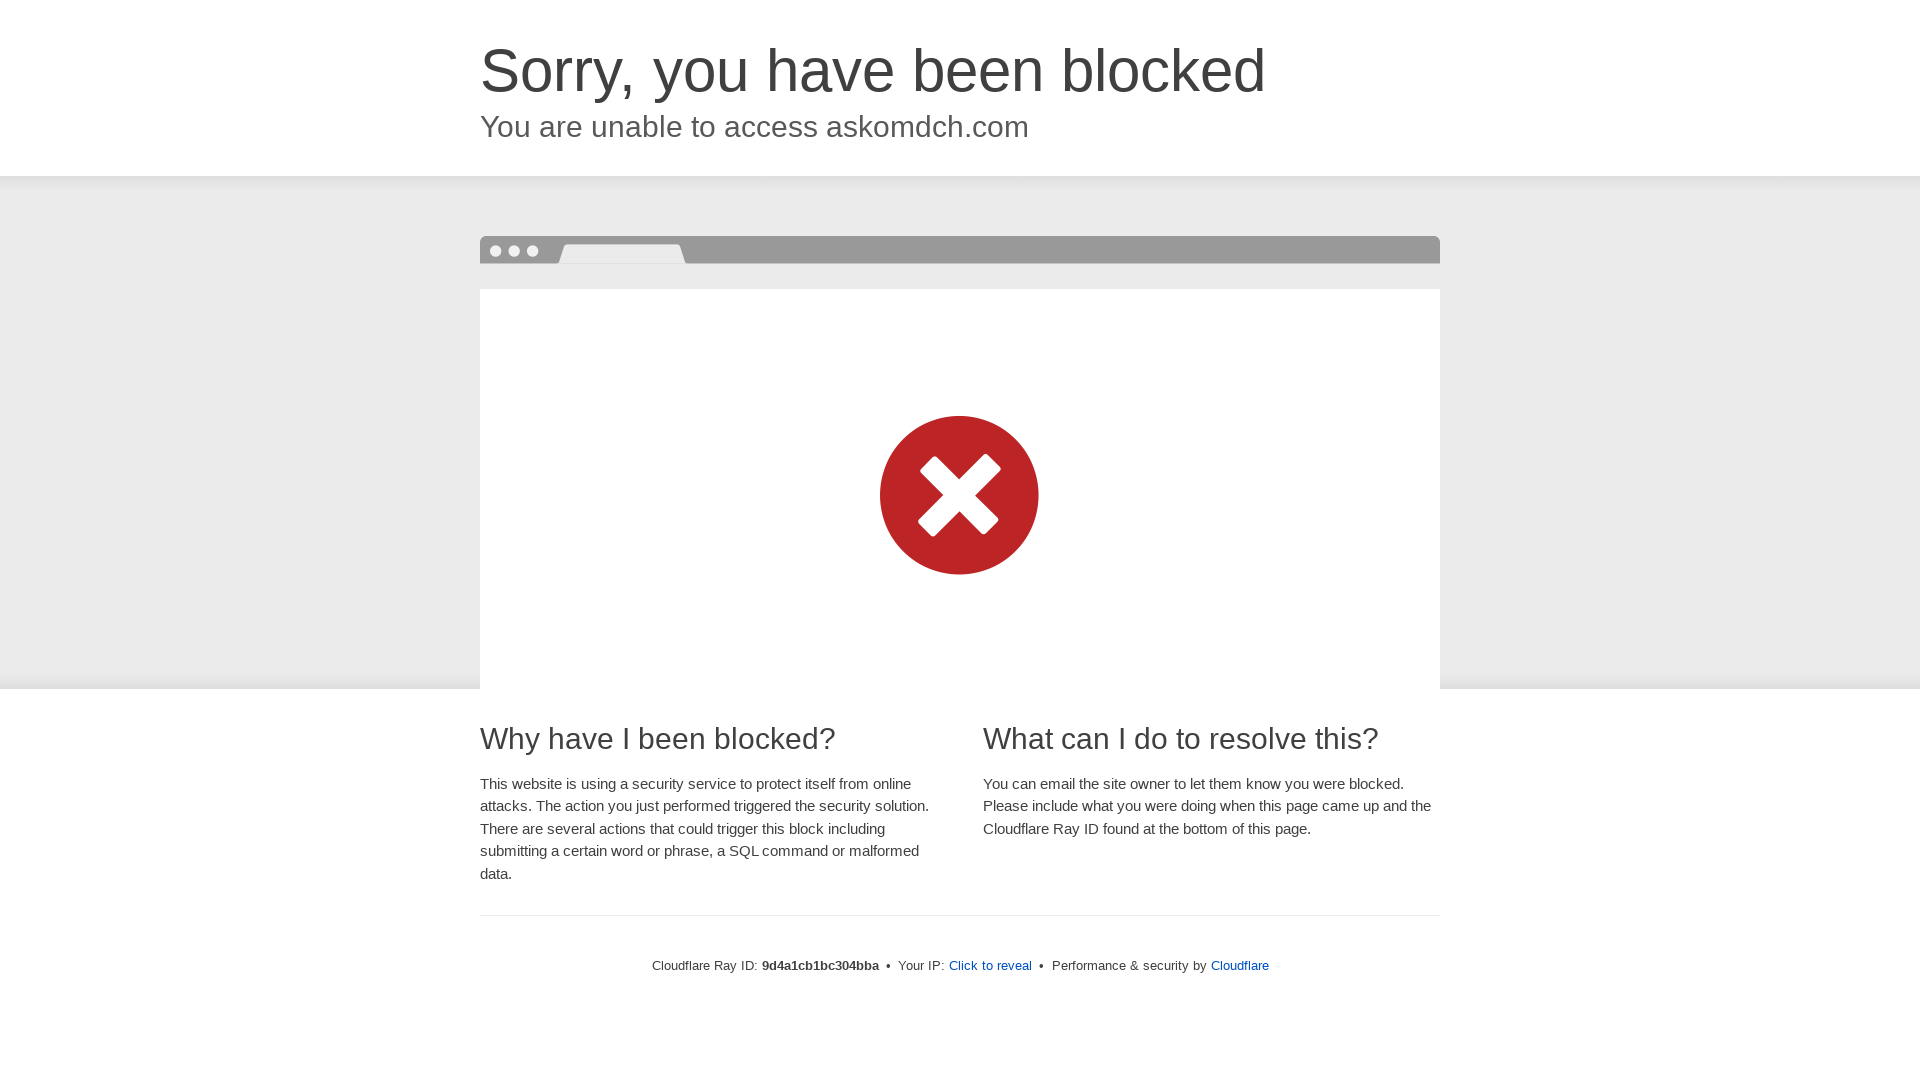